Tests a form submission by filling in full name, email, current address, and permanent address fields, then clicking the submit button

Starting URL: https://demoqa.com/text-box

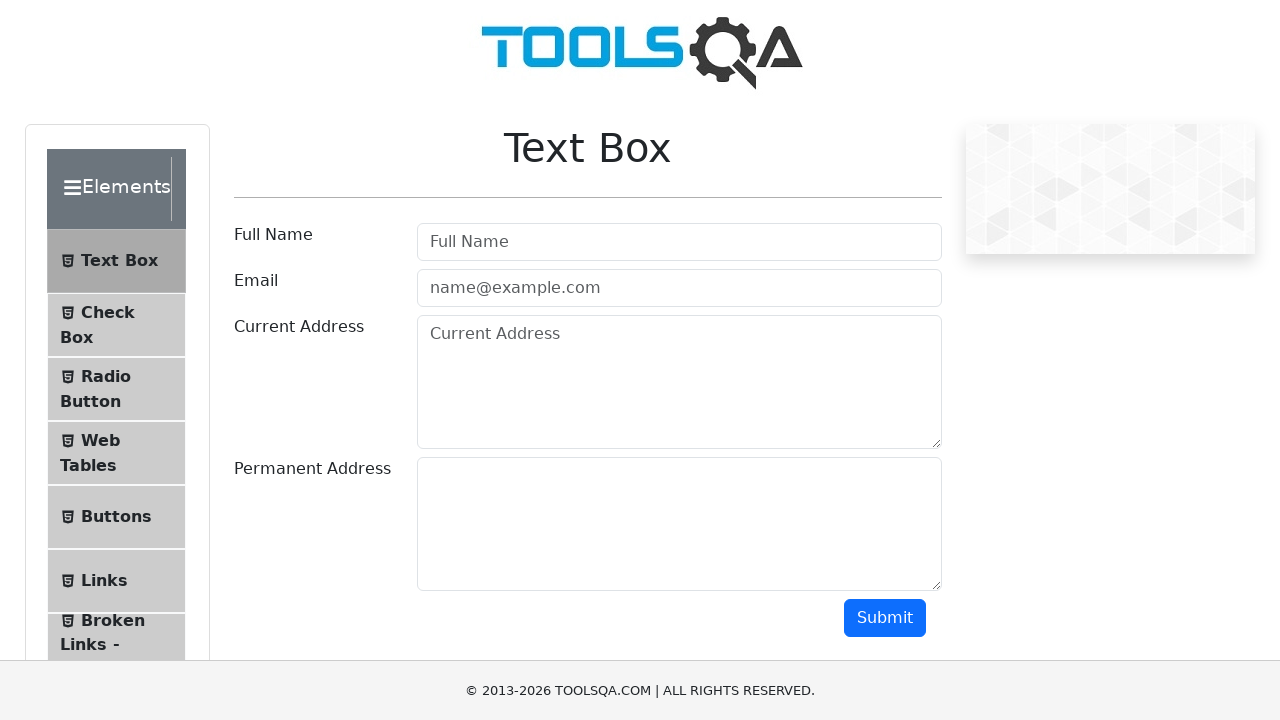

Filled full name field with 'John Doe' on #userName
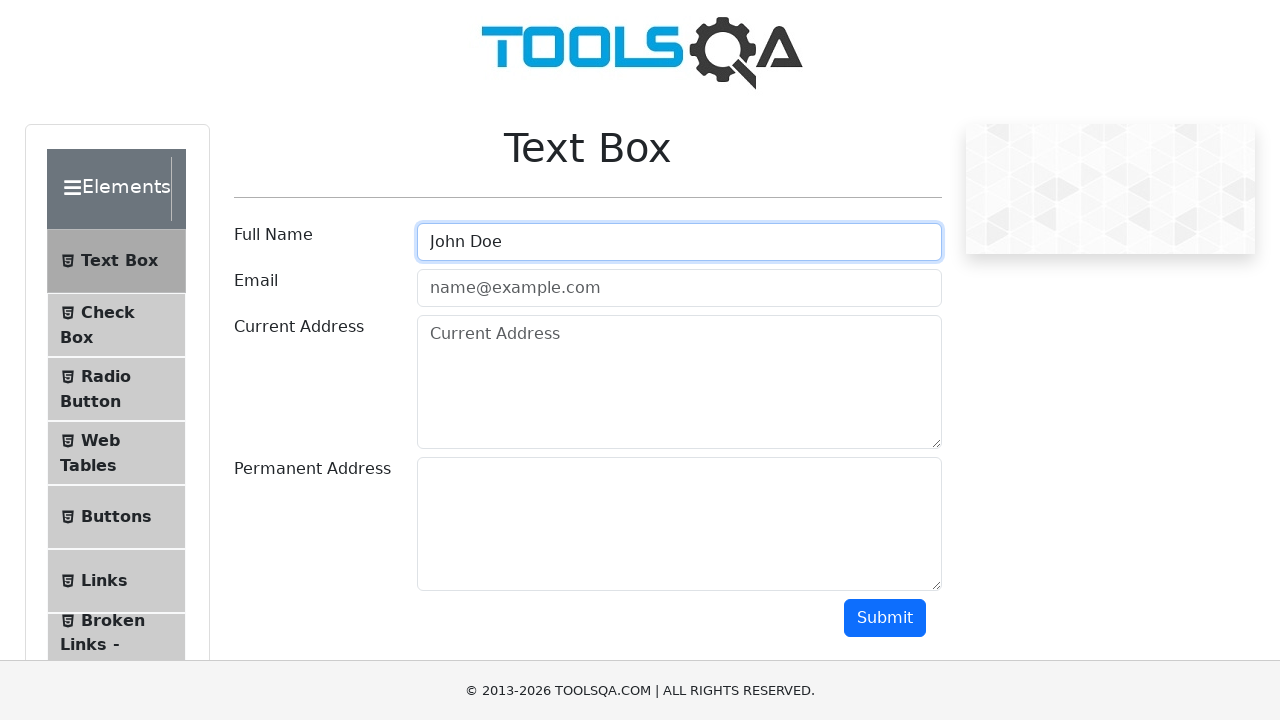

Filled email field with 'john@gmail.com' on #userEmail
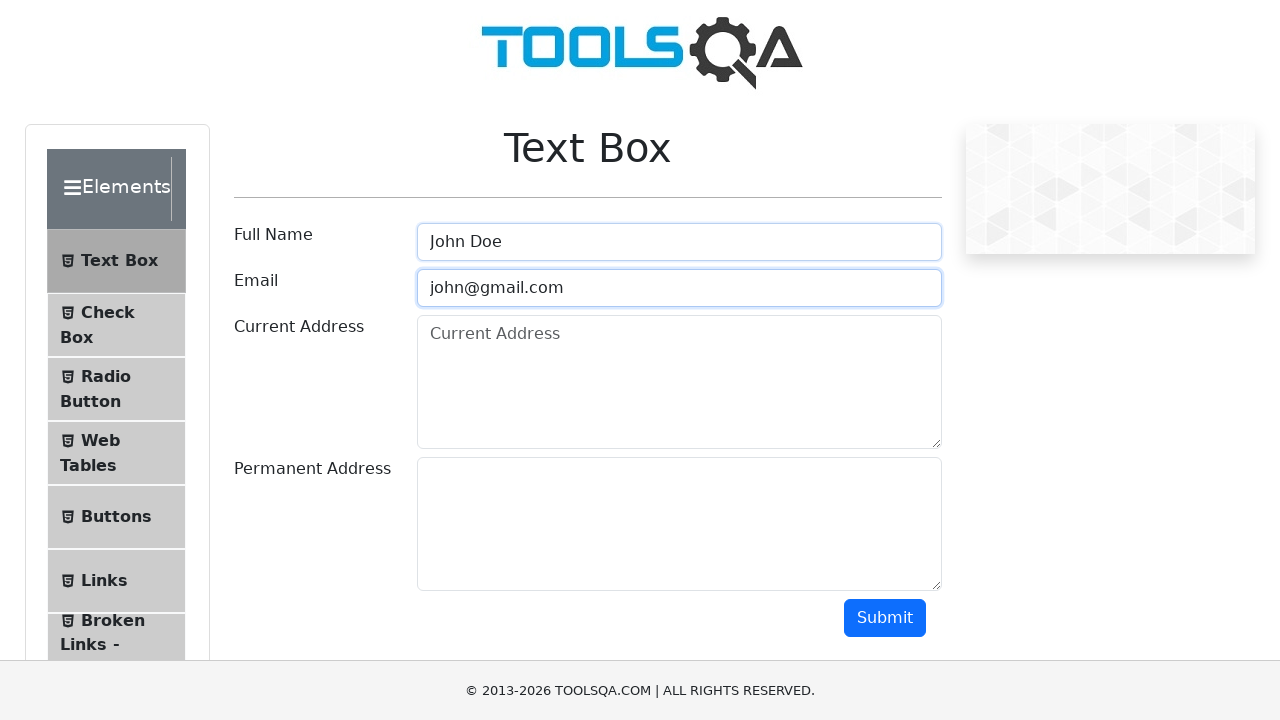

Filled current address field with 'Bishkek123' on #currentAddress
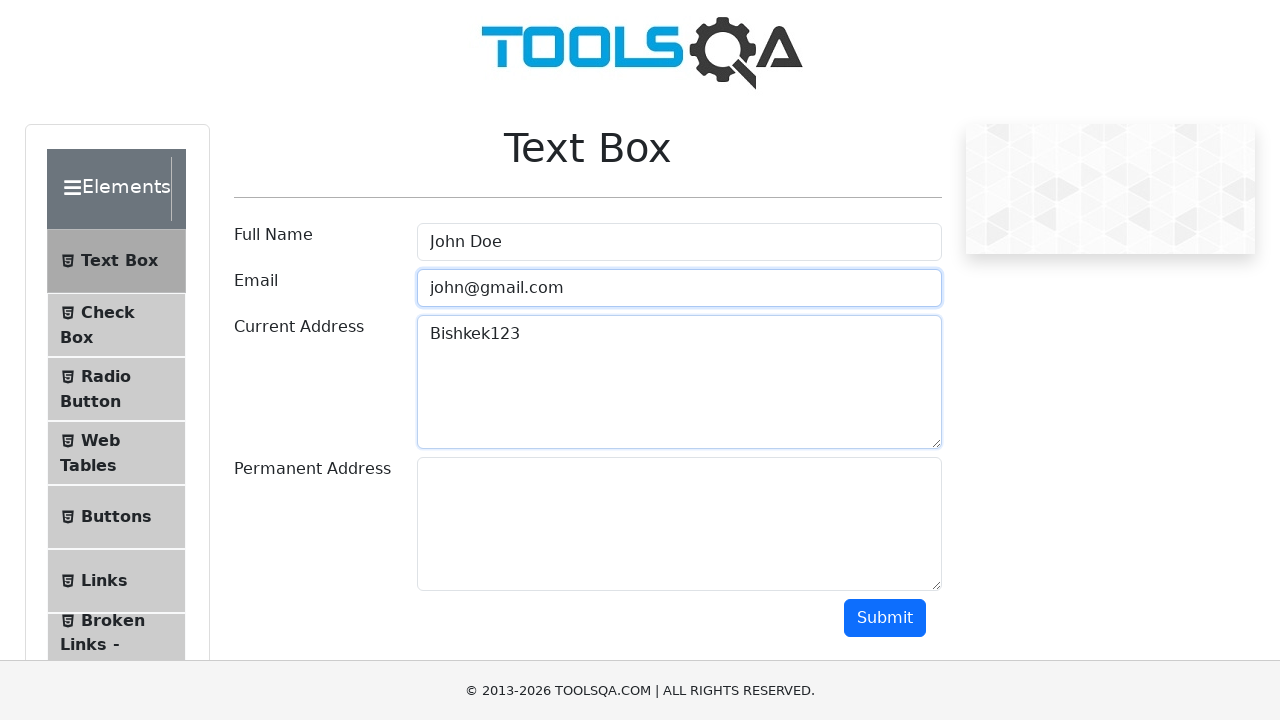

Filled permanent address field with 'WallStreet123' on #permanentAddress
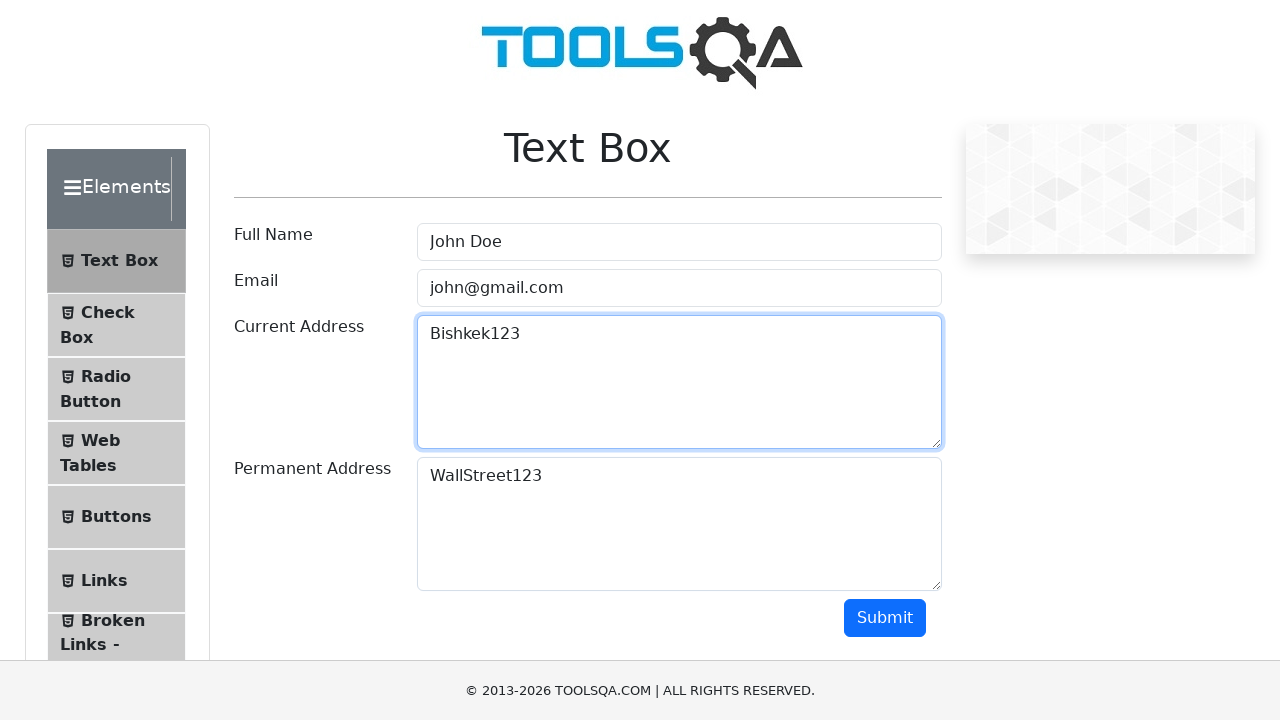

Clicked submit button to submit form
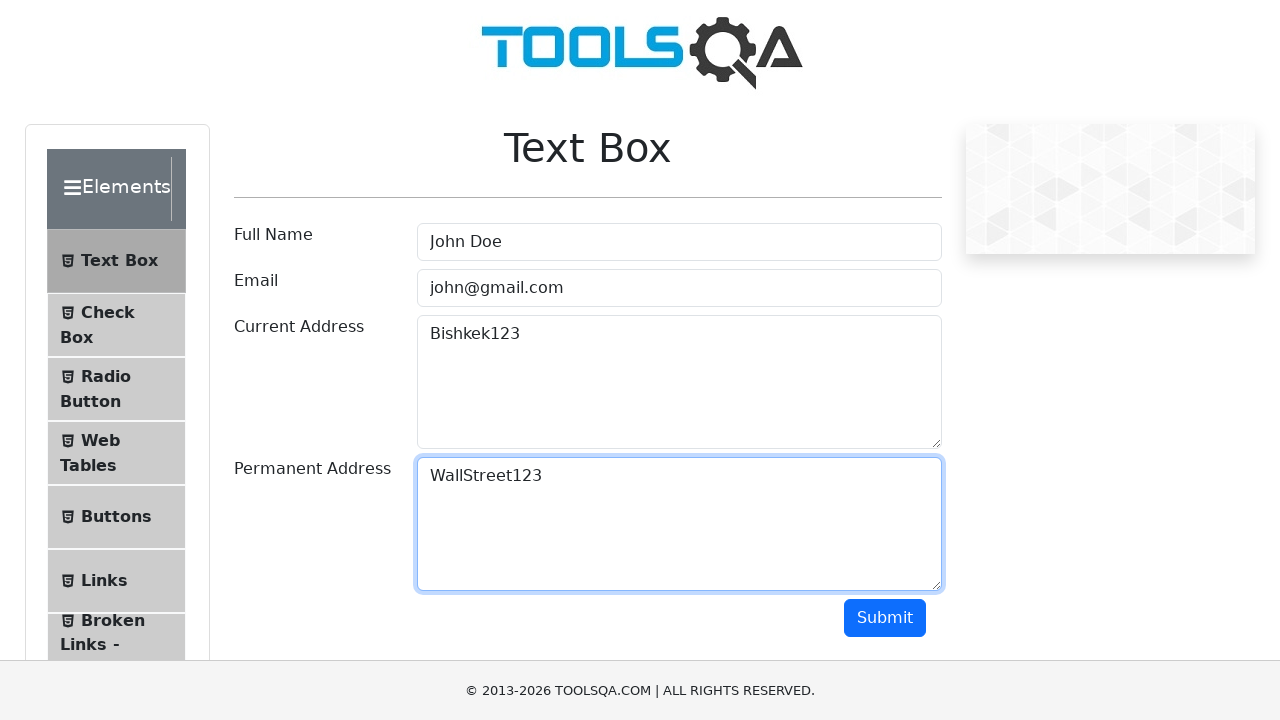

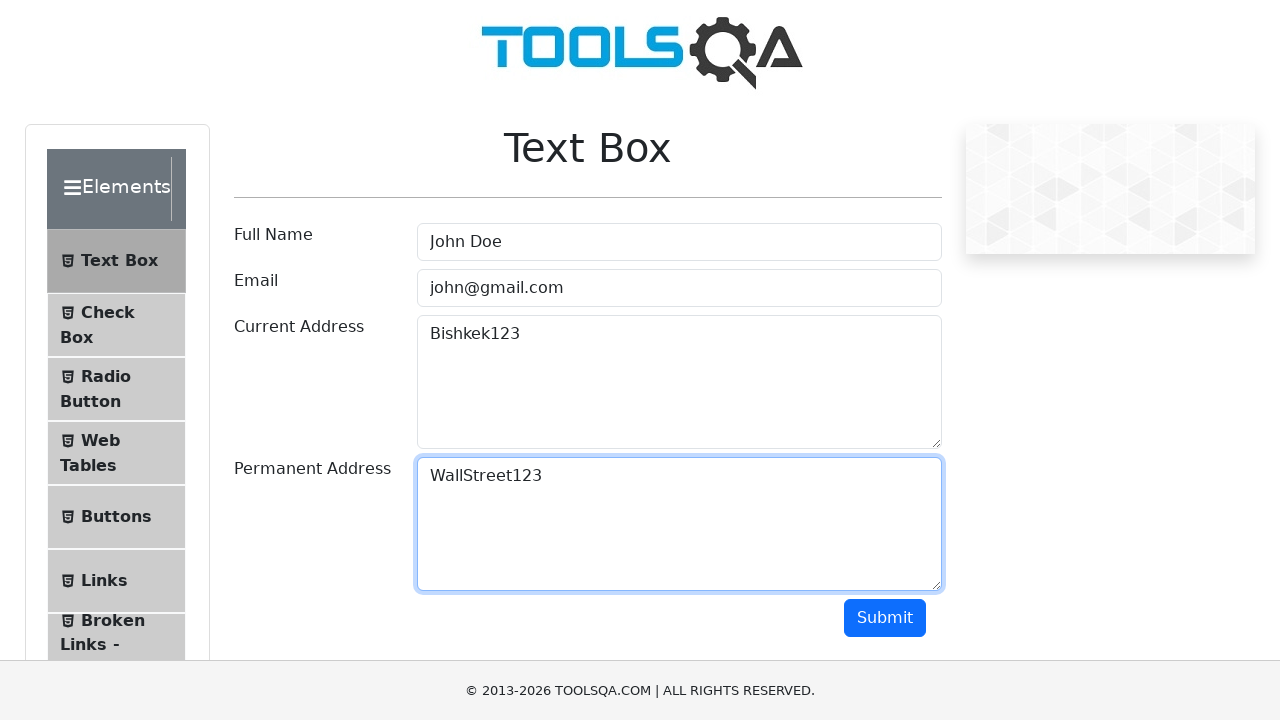